Tests drag and drop functionality by dragging elements from one container to another

Starting URL: https://testpages.herokuapp.com/styled/drag-drop-javascript.html

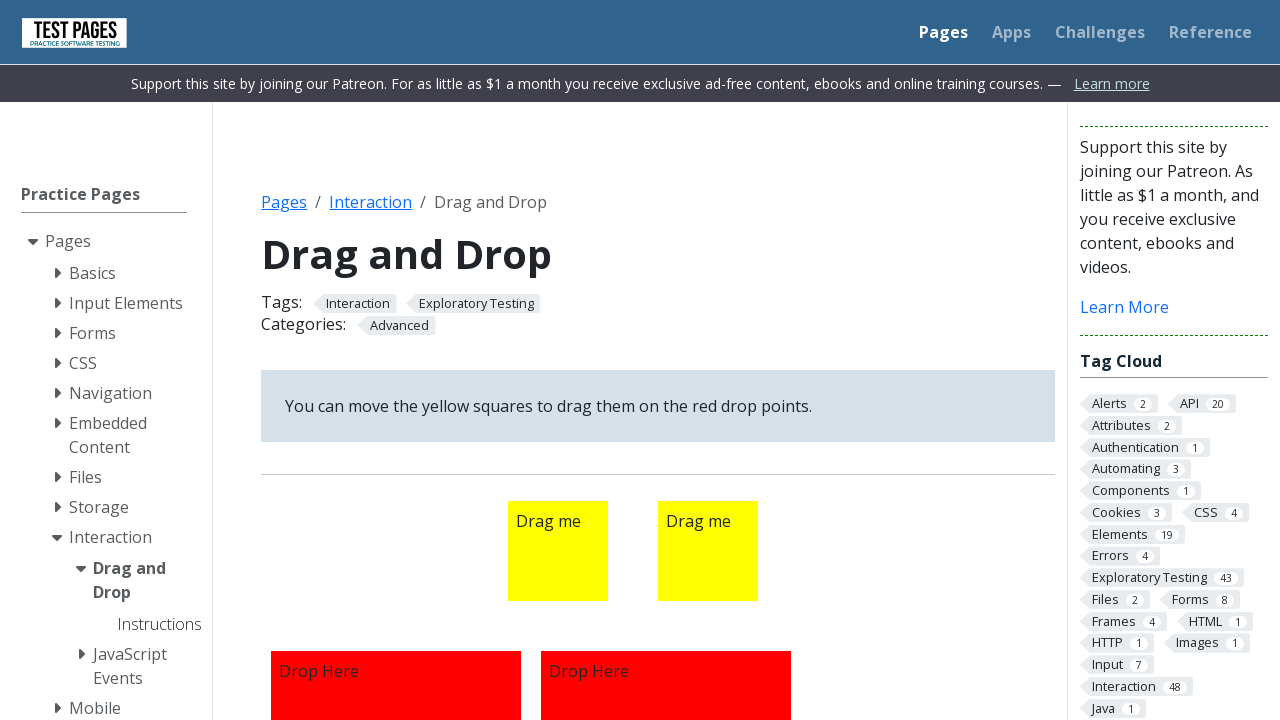

Located draggable2 element
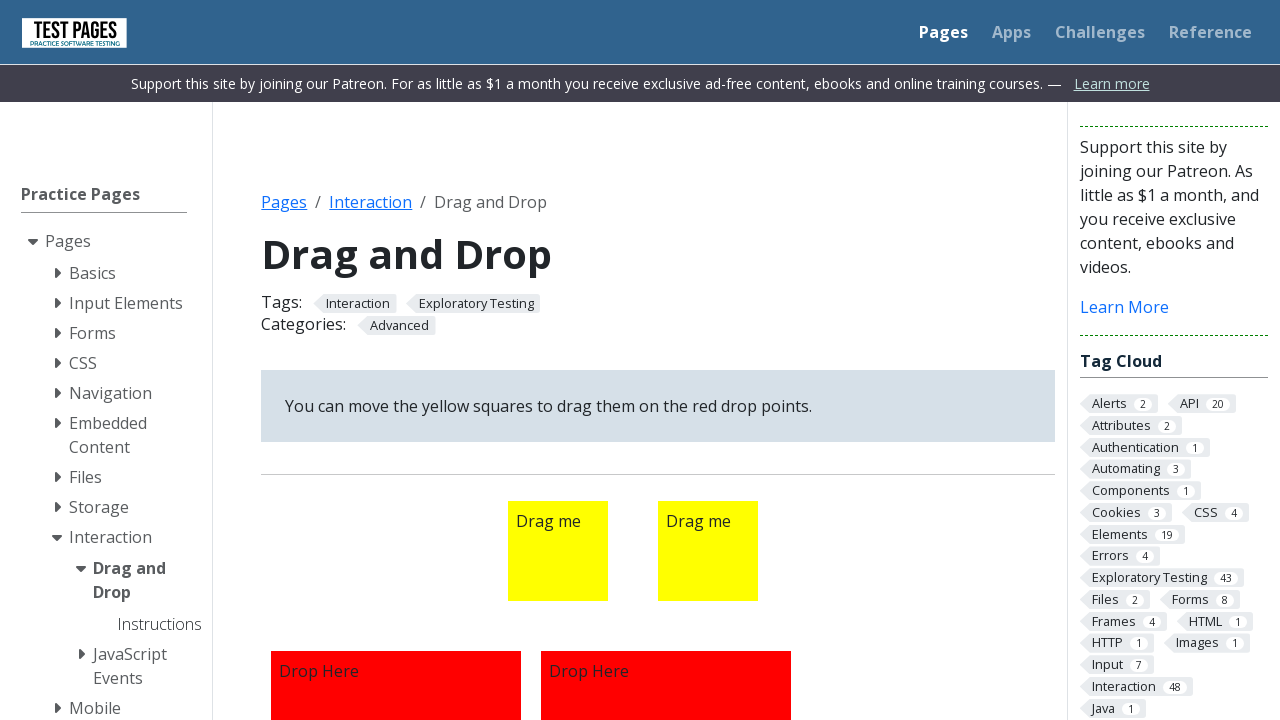

Located droppable1 element
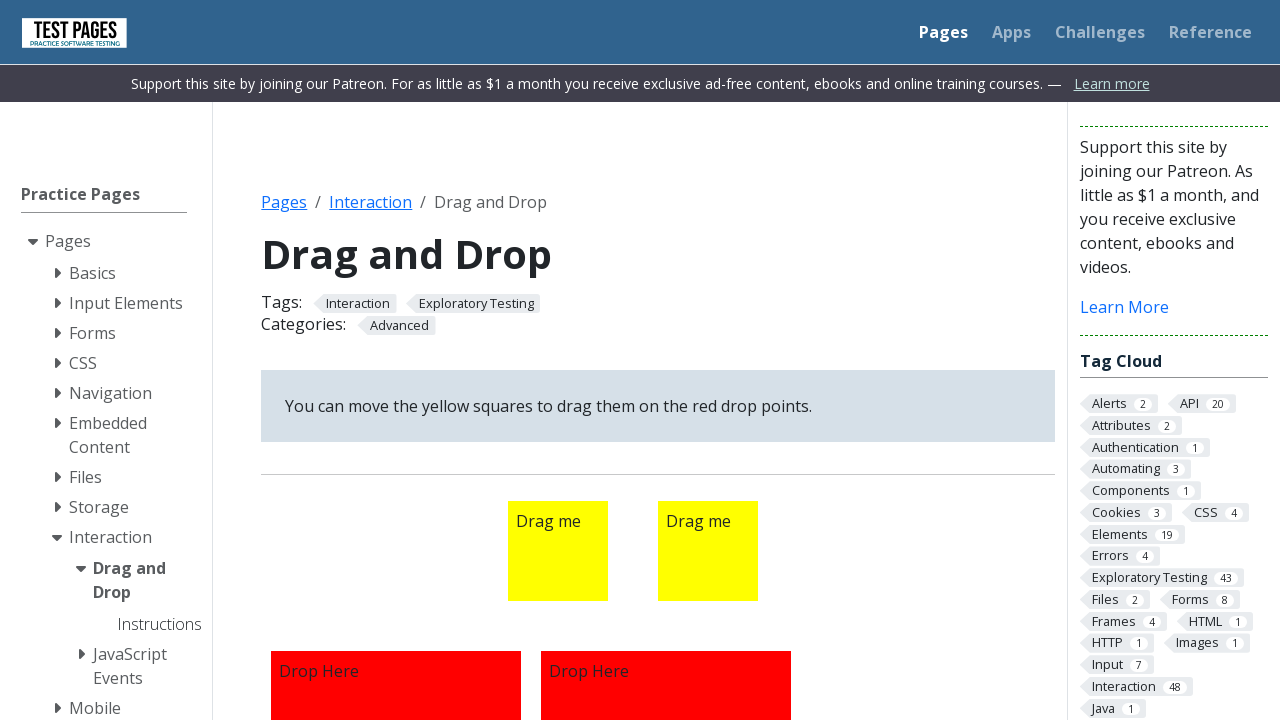

Located draggable1 element
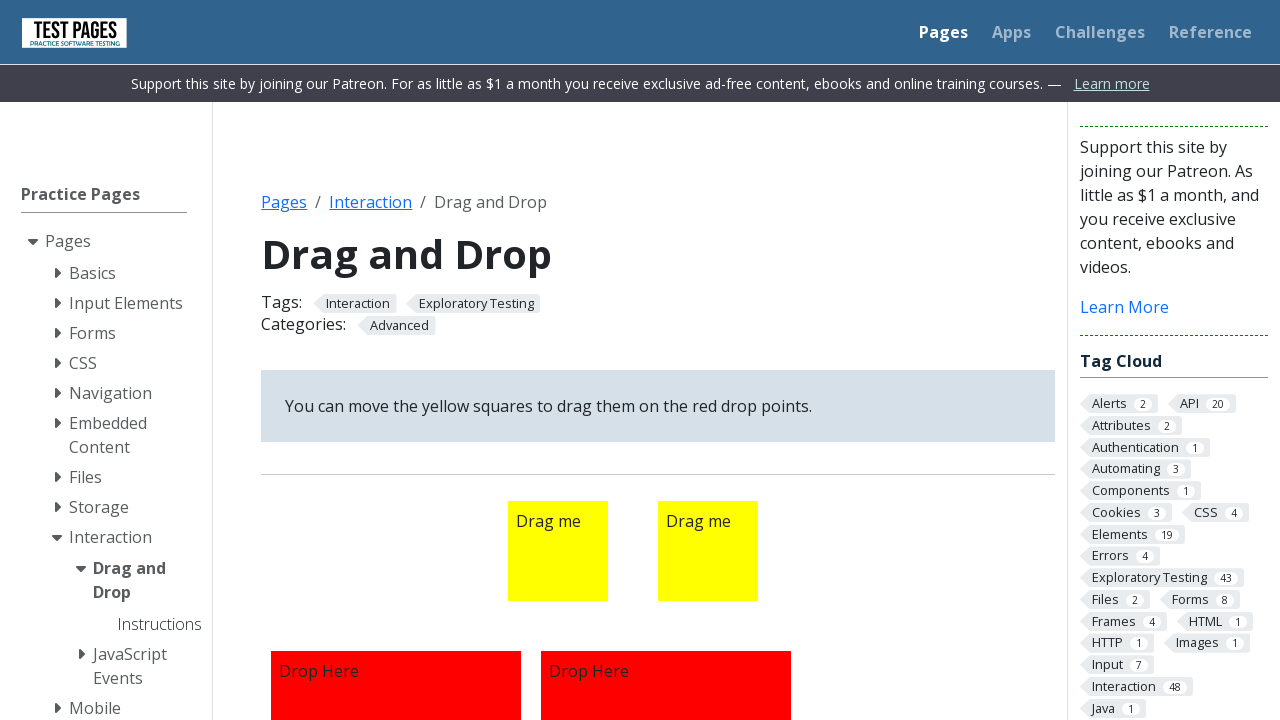

Located droppable2 element
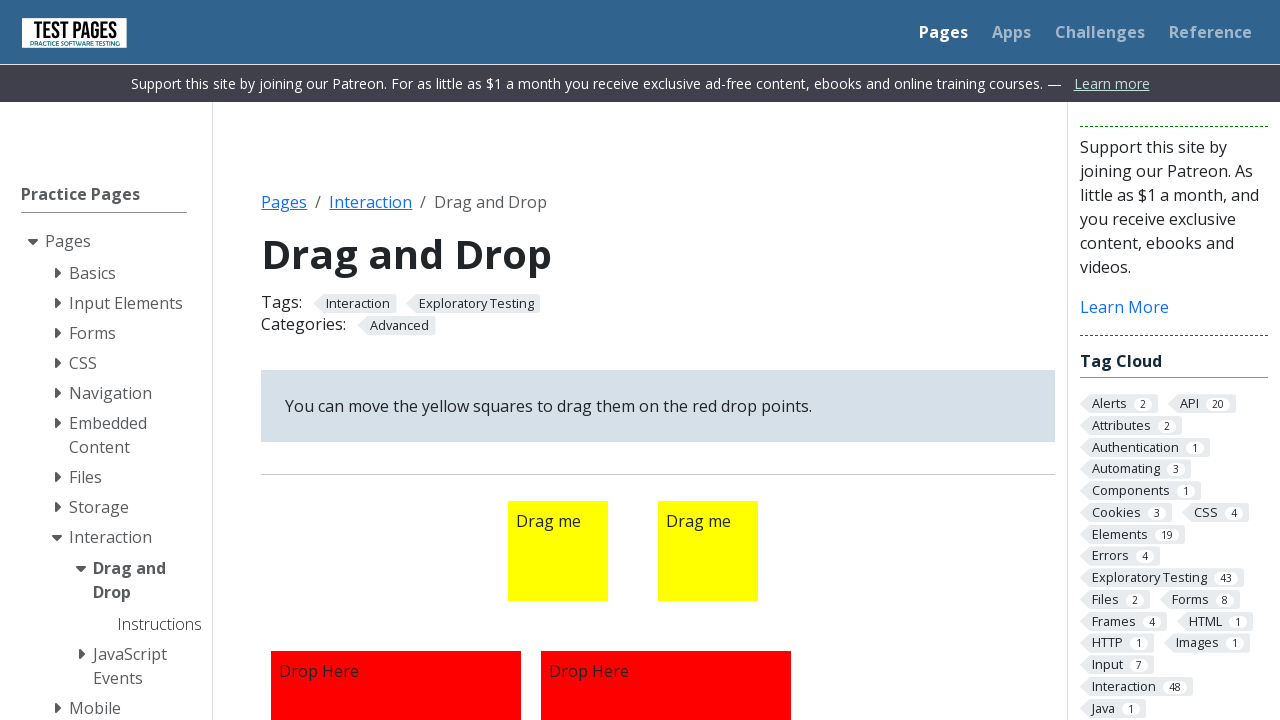

Dragged draggable2 element to droppable1 container at (396, 595)
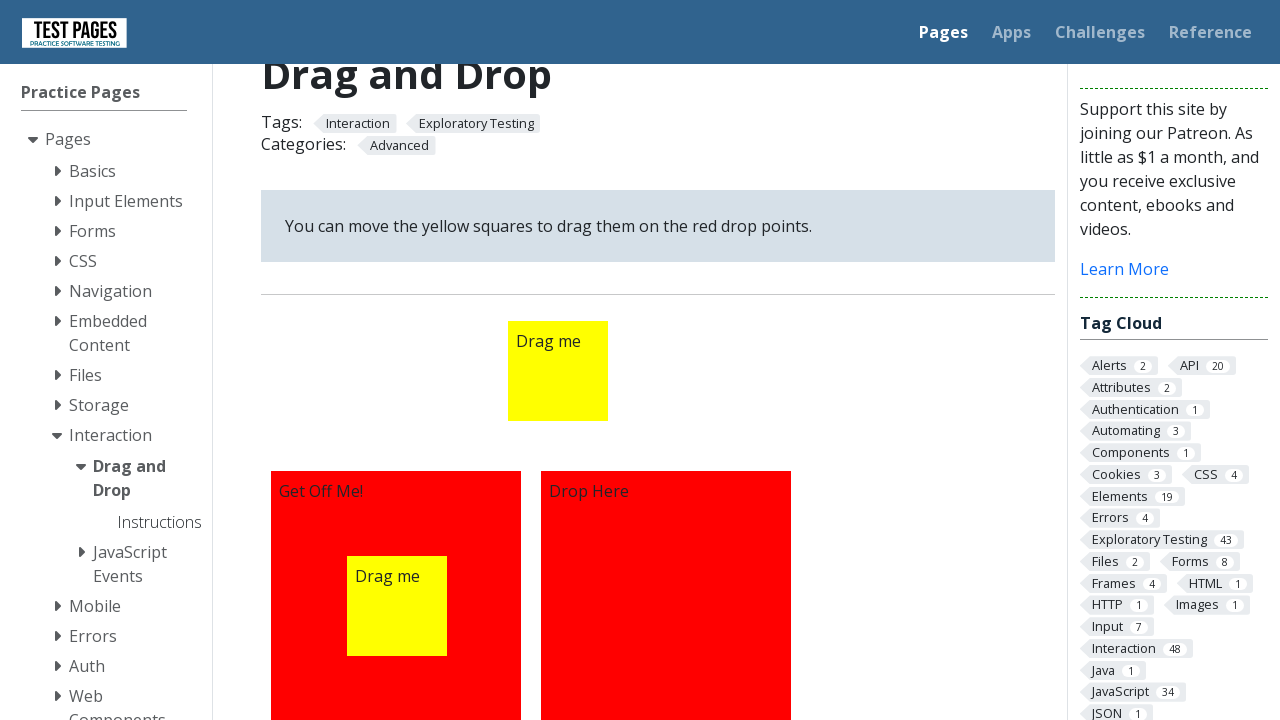

Waited 300ms between drag and drop actions
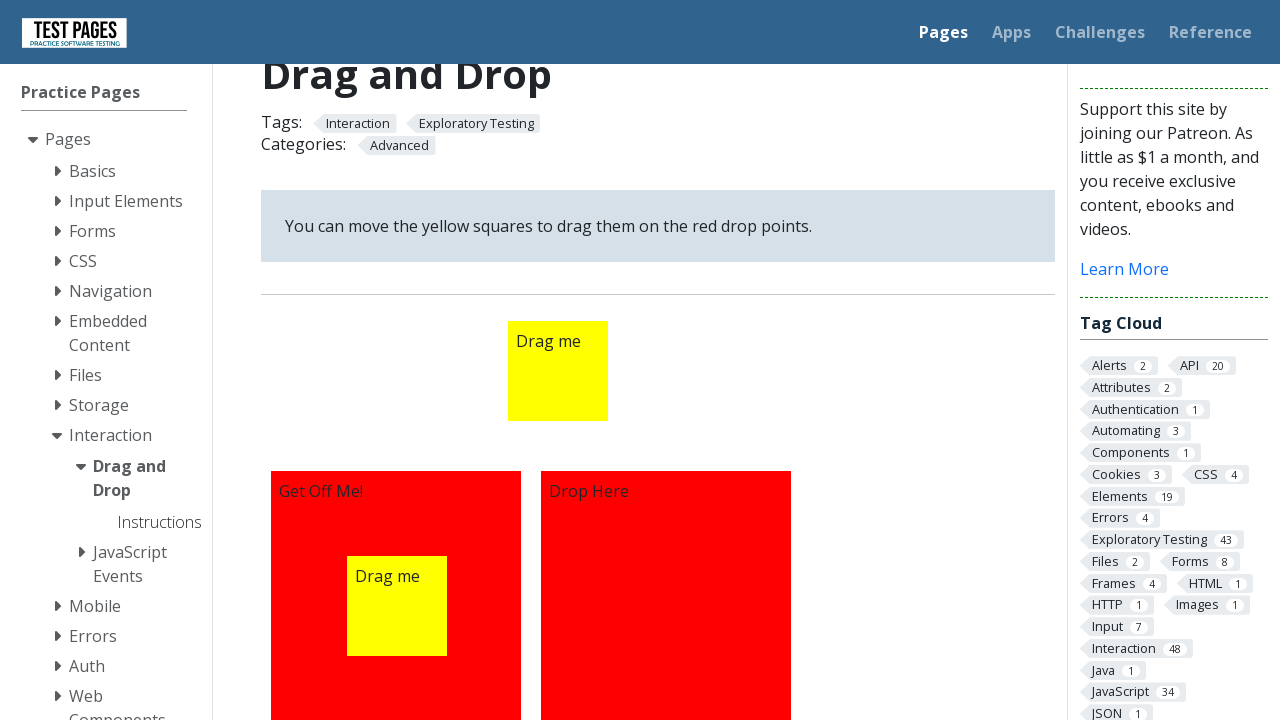

Dragged draggable1 element to droppable2 container at (666, 595)
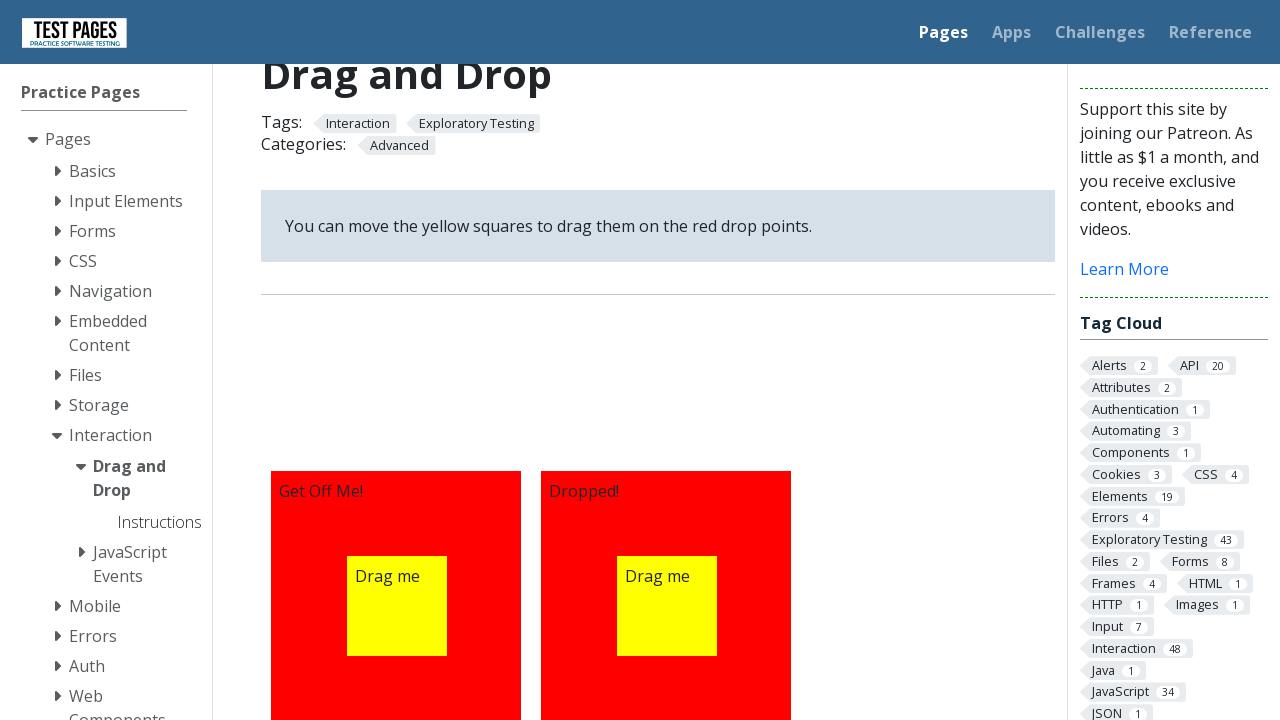

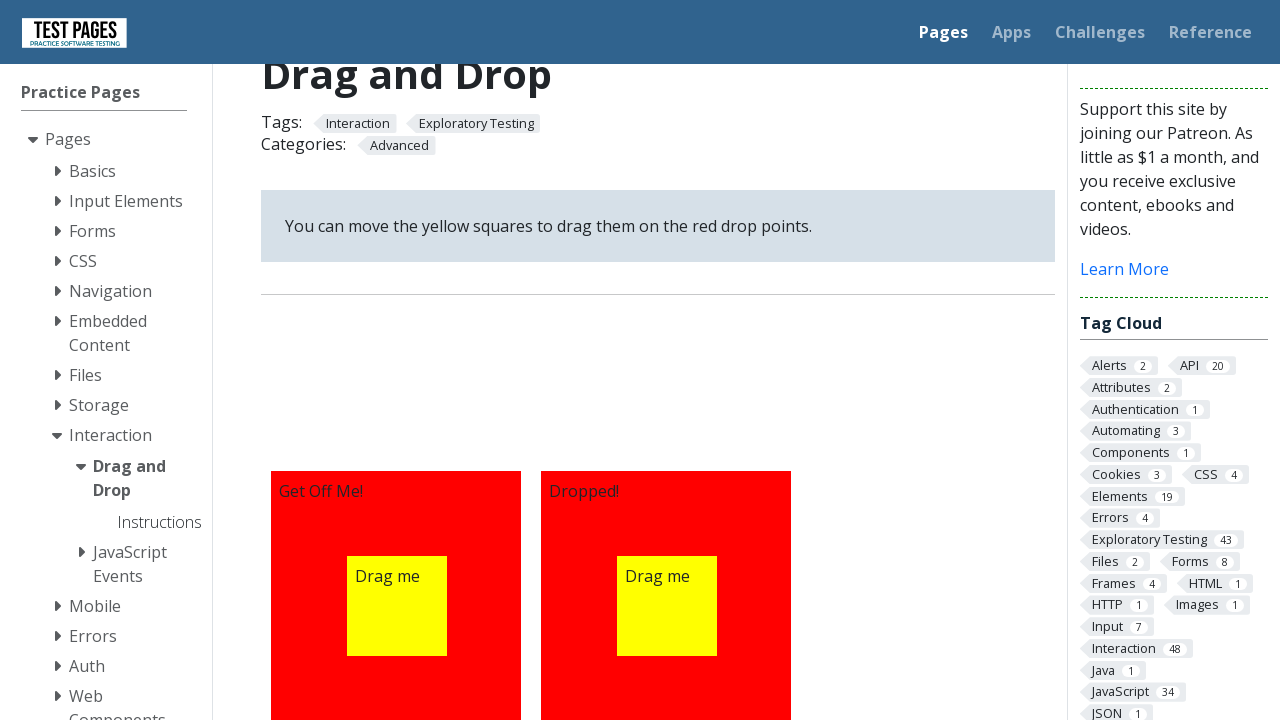